Tests double-click functionality by double-clicking a button and verifying the success message appears

Starting URL: https://demoqa.com/buttons

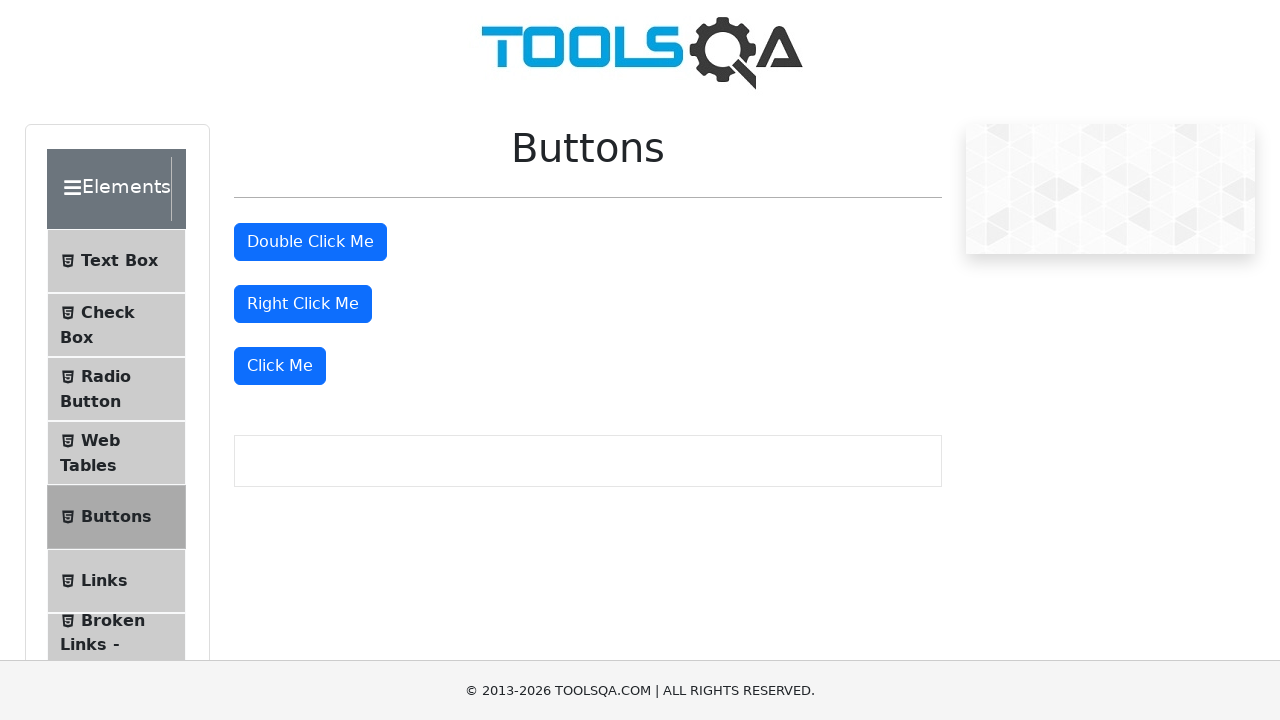

Double-clicked the double-click button at (310, 242) on button#doubleClickBtn
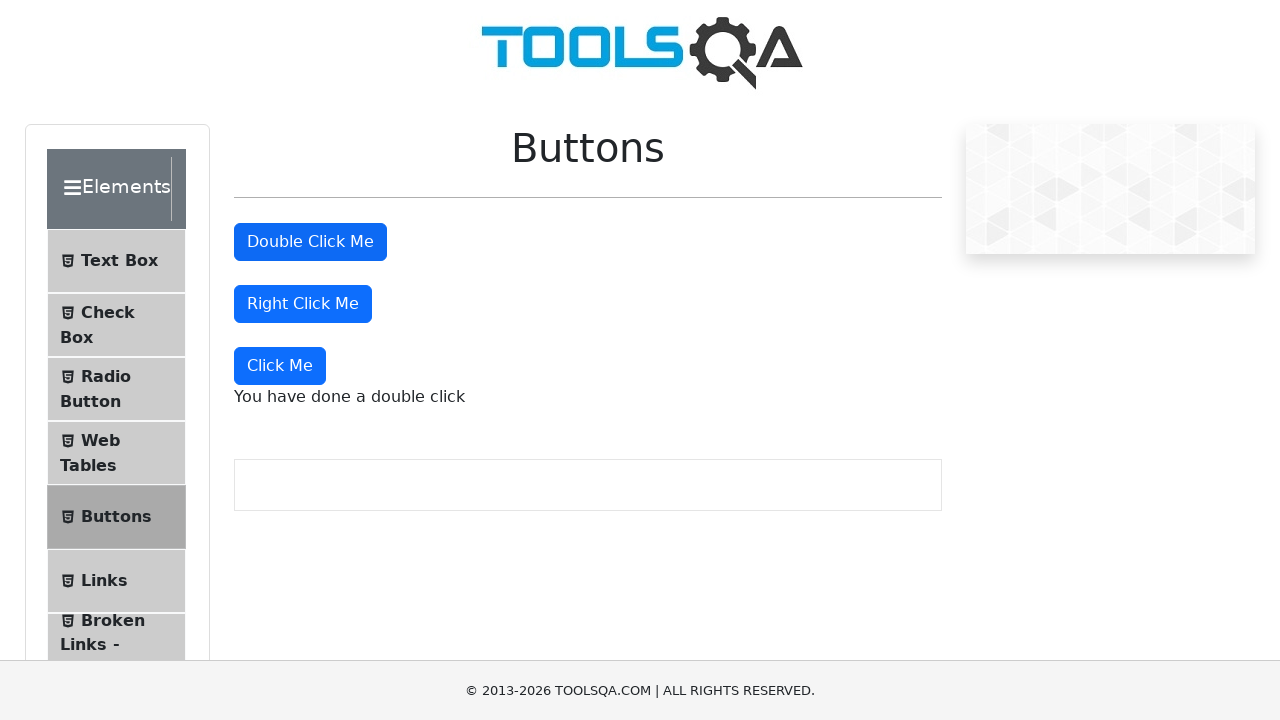

Success message element loaded
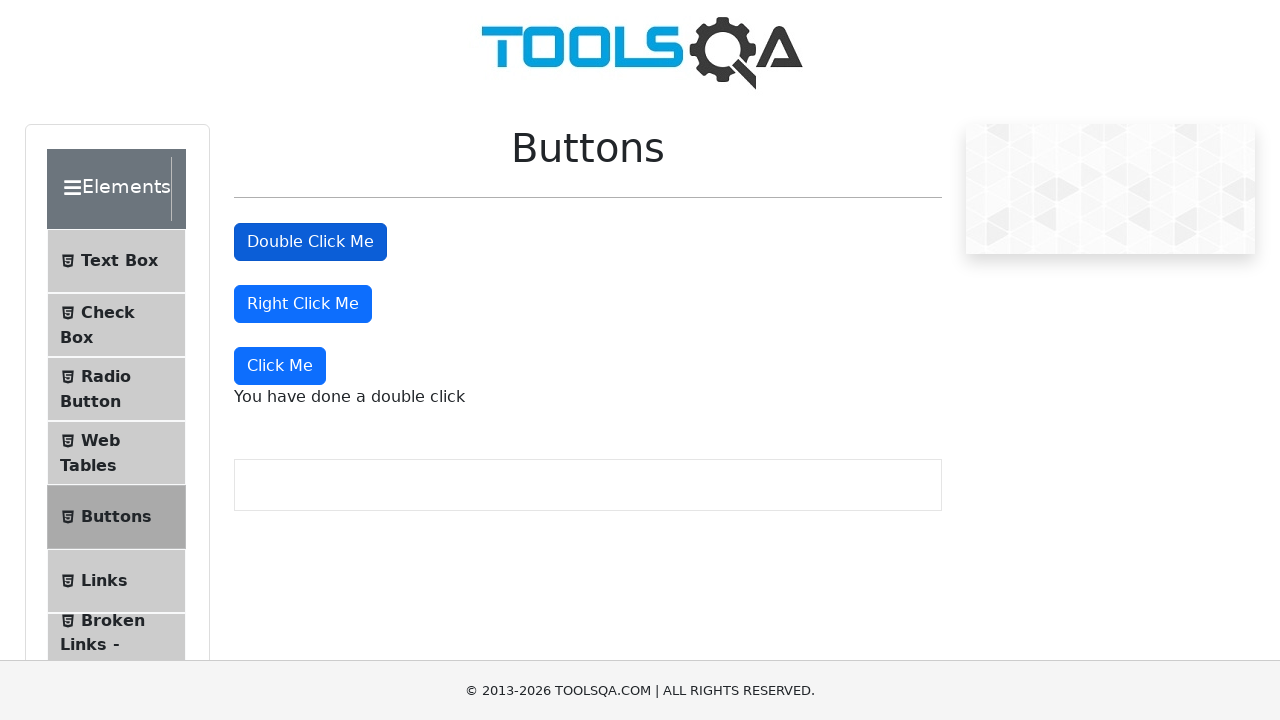

Verified success message text is 'You have done a double click'
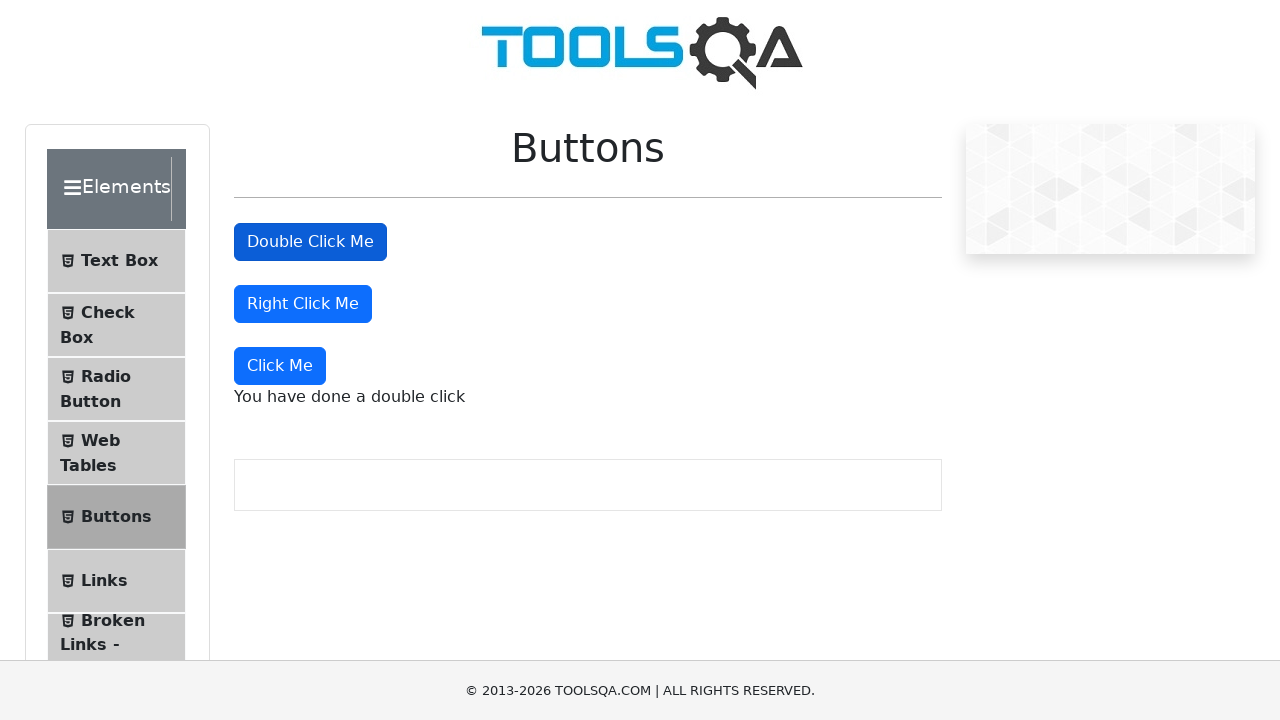

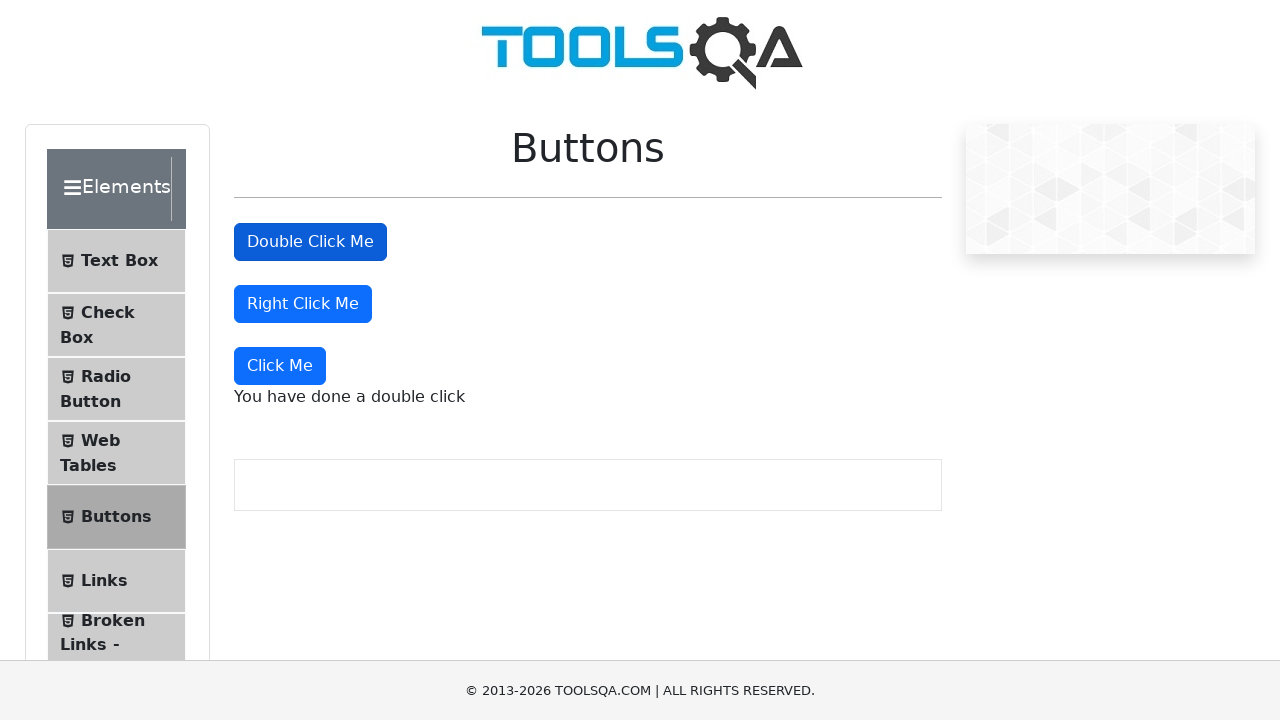